Tests handling dropdown menus with standard HTML select tags by selecting options by label and by index

Starting URL: https://www.leafground.com/select.xhtml

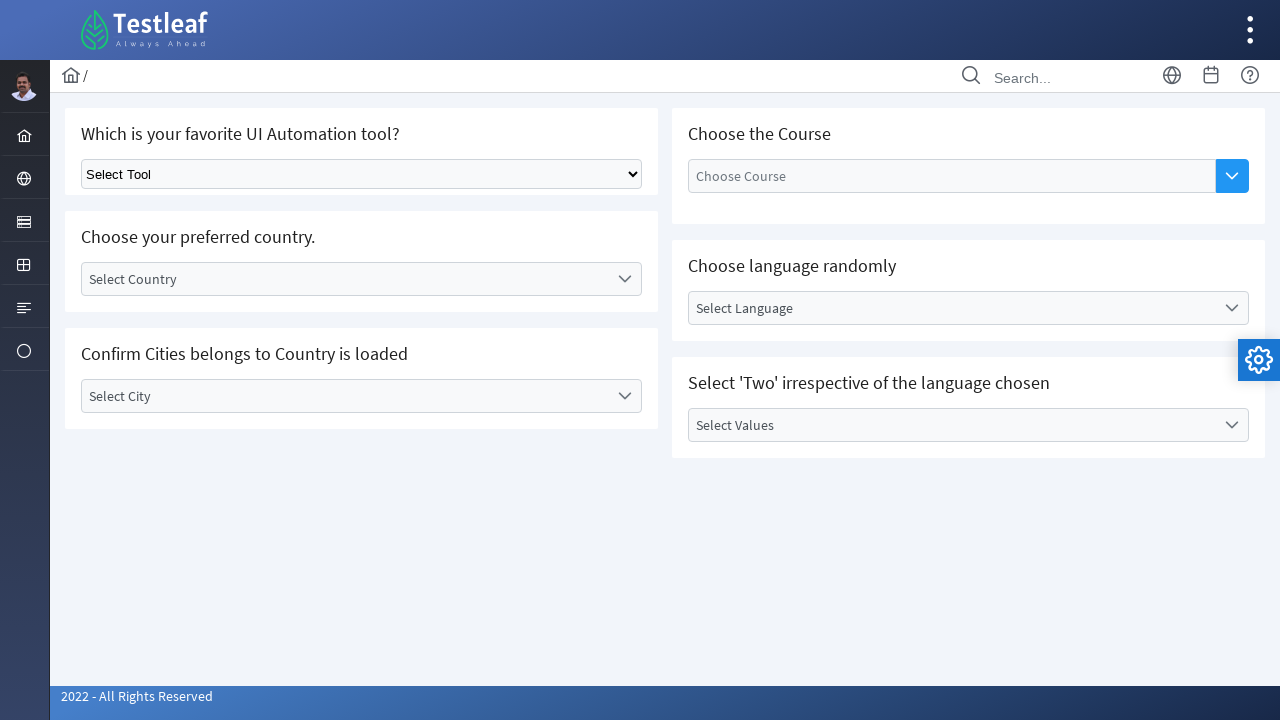

Selected 'Playwright' option by label from dropdown on .ui-selectonemenu
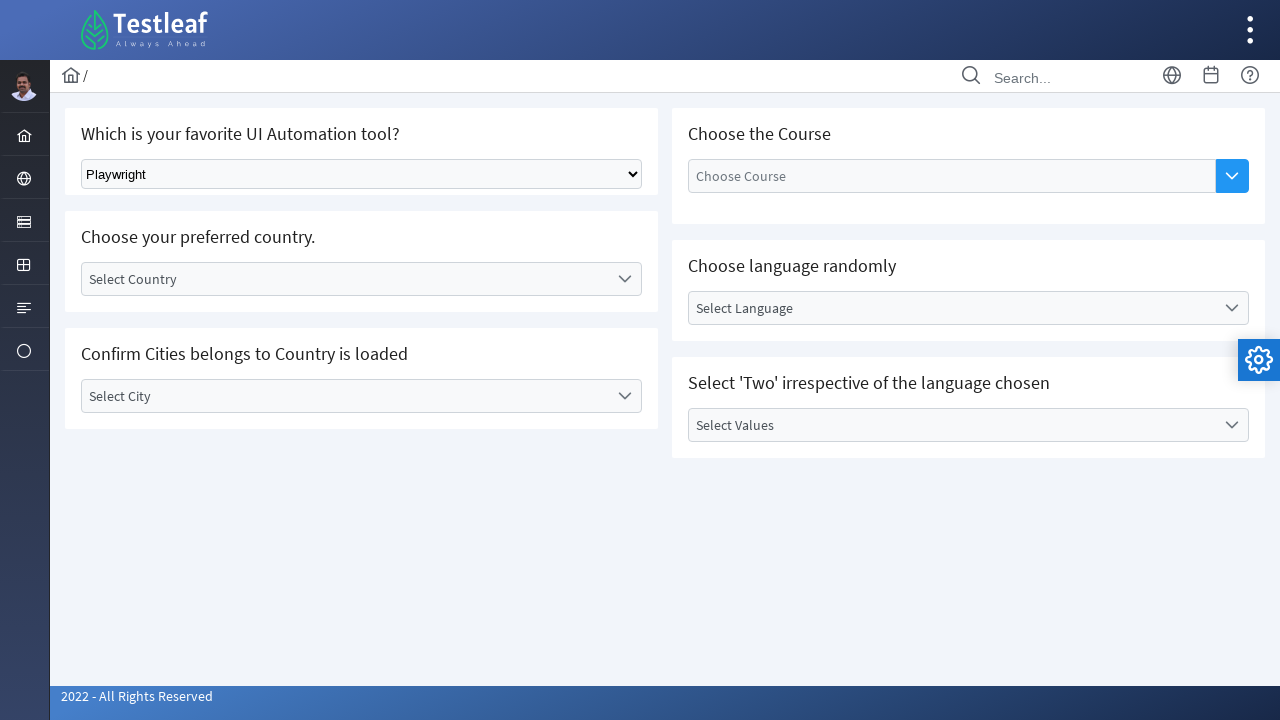

Selected 4th option (index 3) from dropdown on .ui-selectonemenu
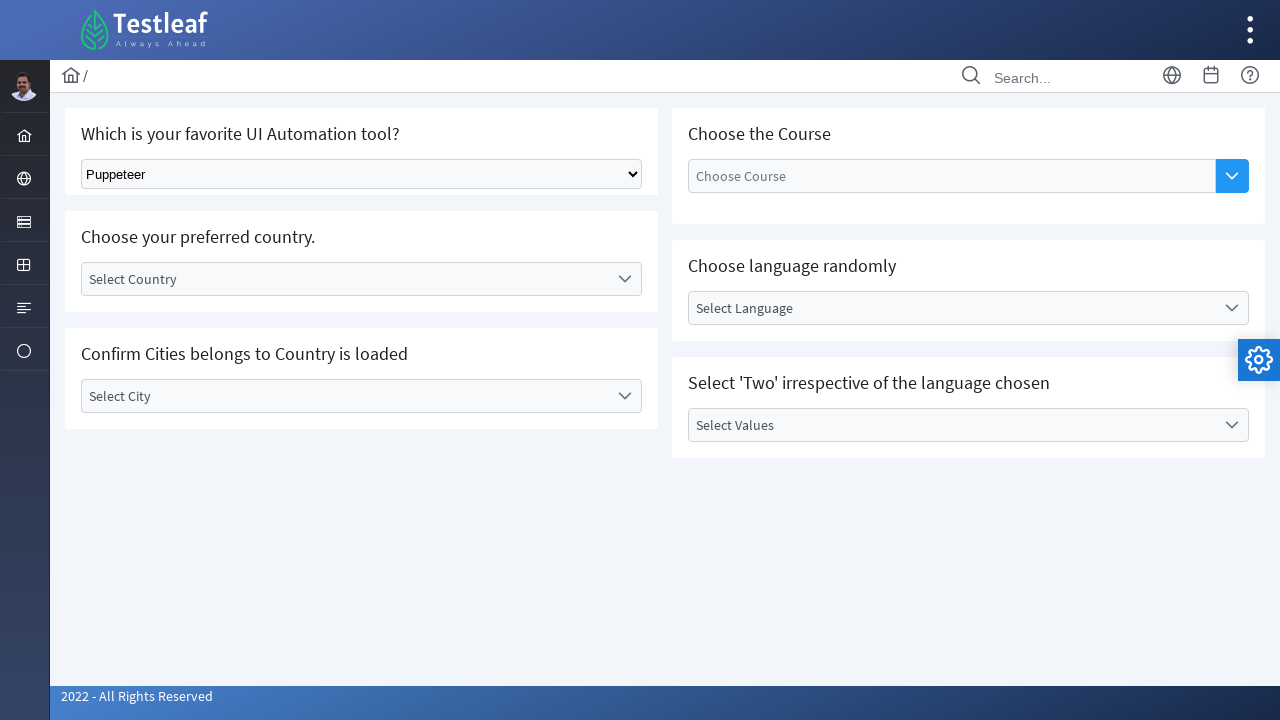

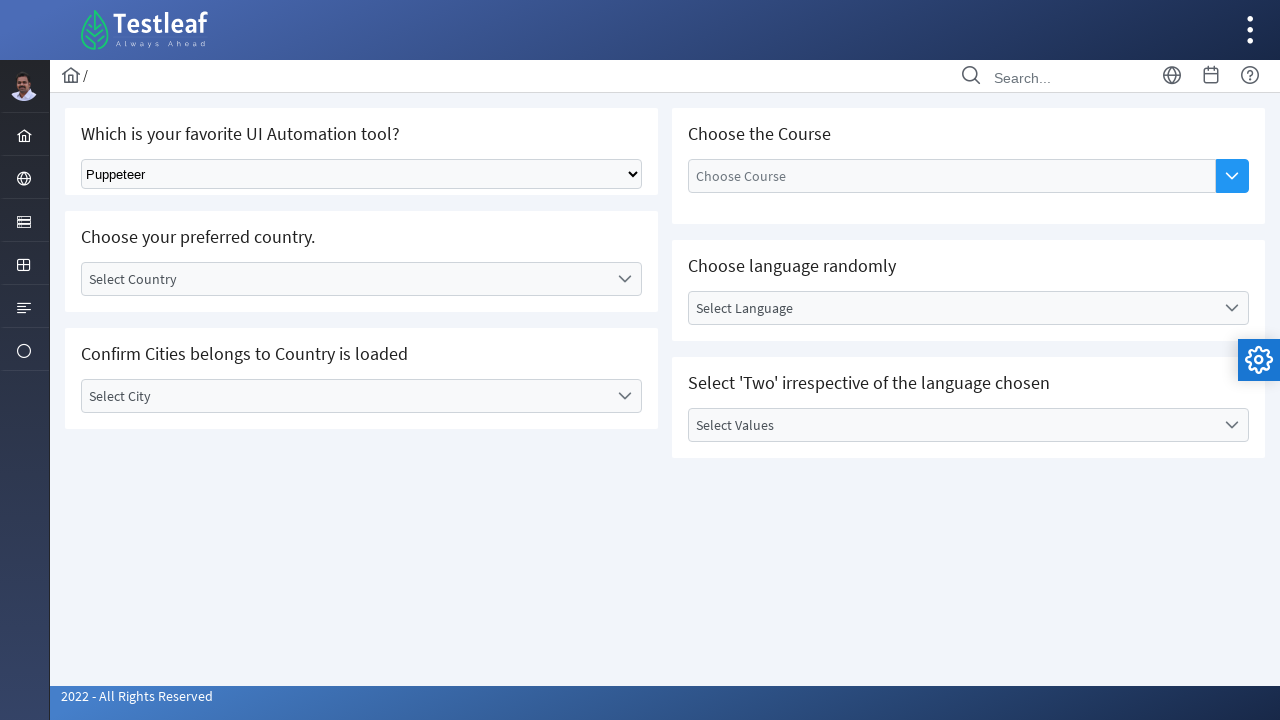